Tests JavaScript confirmation alert by clicking a button, dismissing the alert, then accepting it, and validating result messages for both actions

Starting URL: http://the-internet.herokuapp.com/

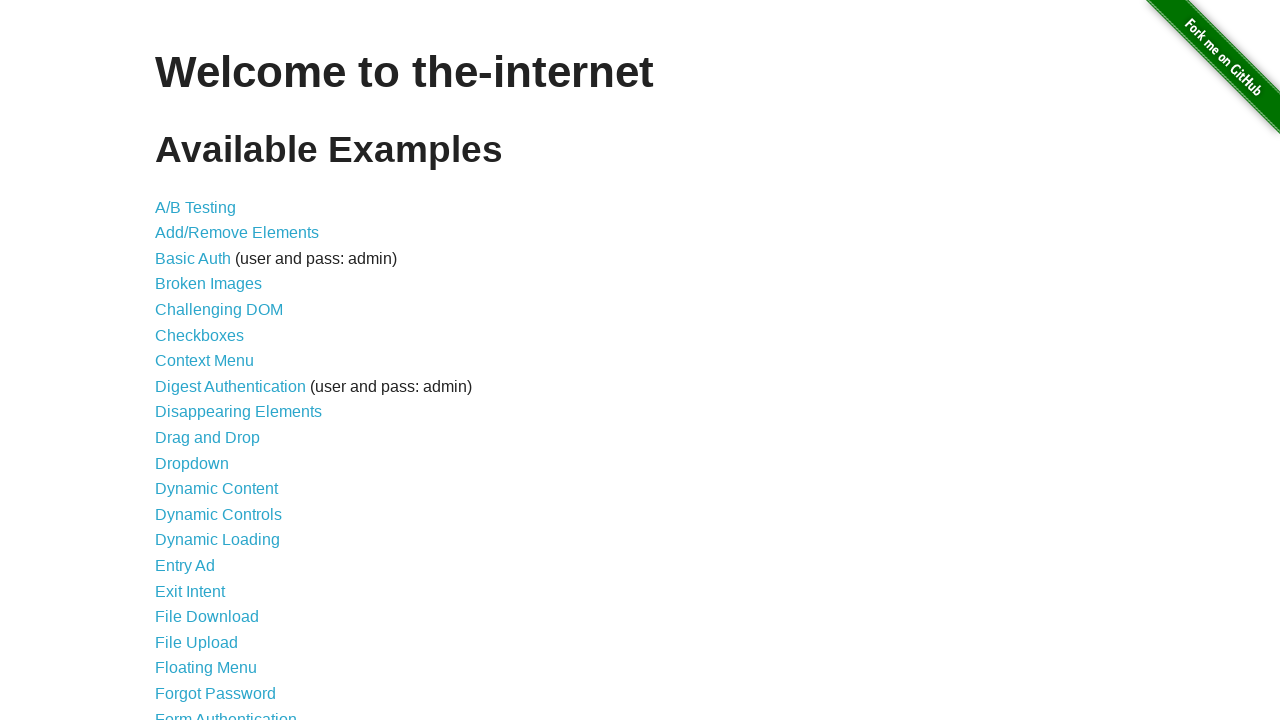

Clicked on 'JavaScript Alerts' link at (214, 361) on a:has-text('JavaScript Alerts')
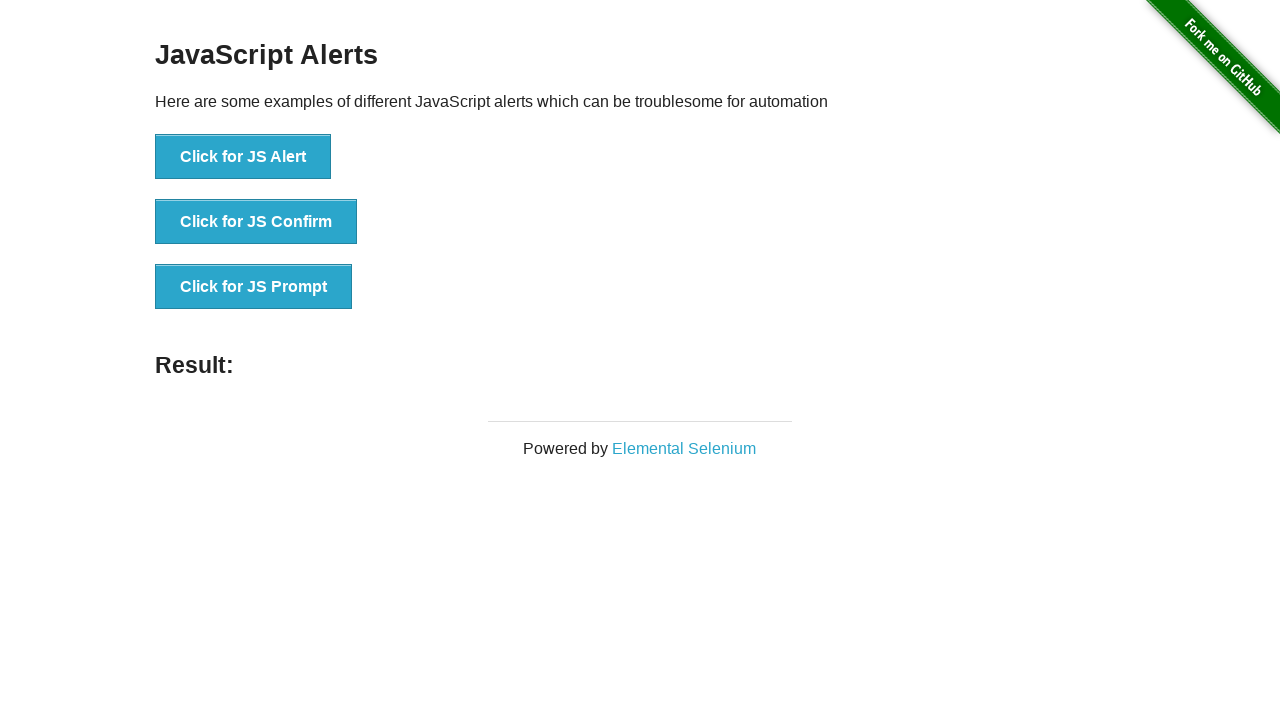

Clicked 'Click for JS Confirm' button and dismissed the confirmation alert at (256, 222) on button:has-text('Click for JS Confirm')
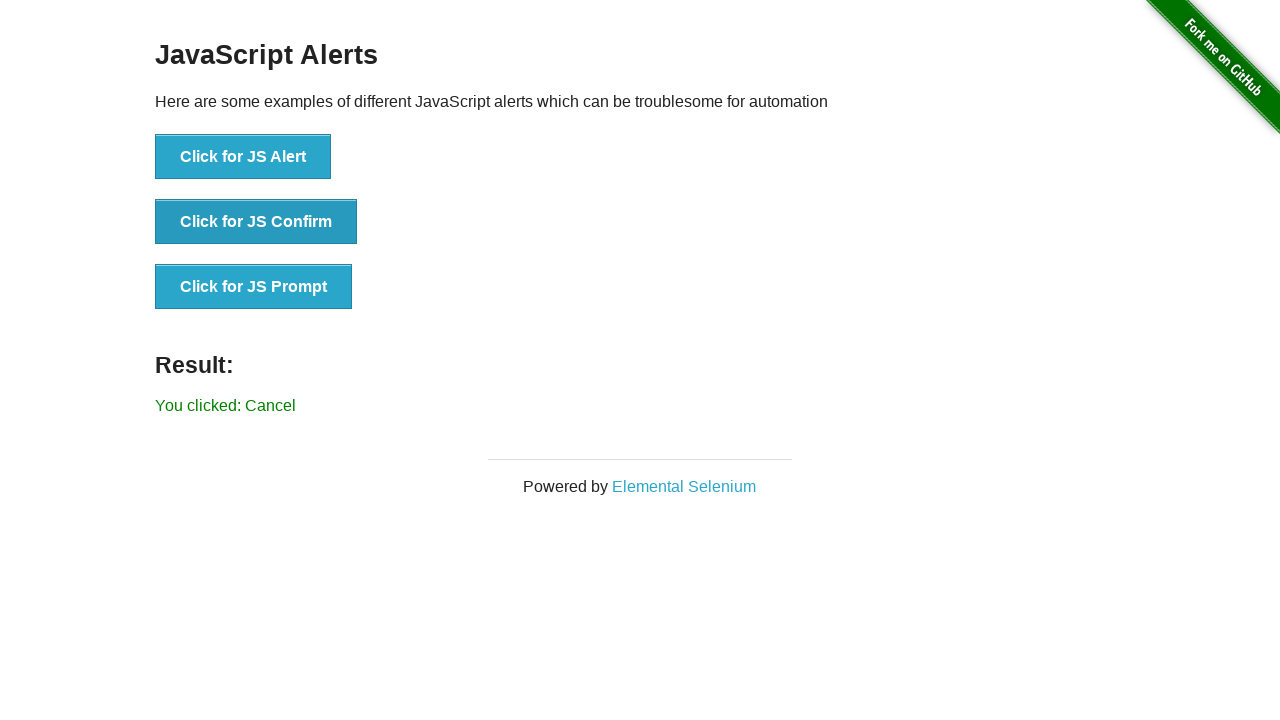

Result message element loaded
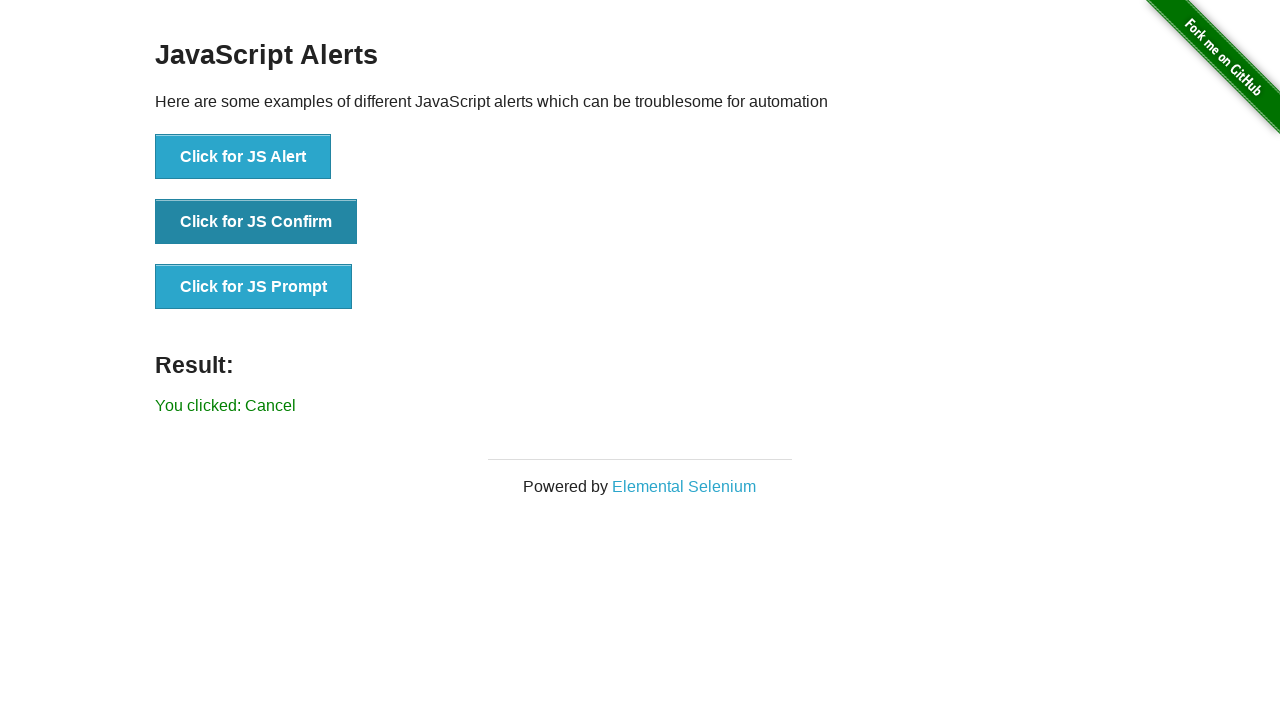

Validated that result message shows 'You clicked: Cancel'
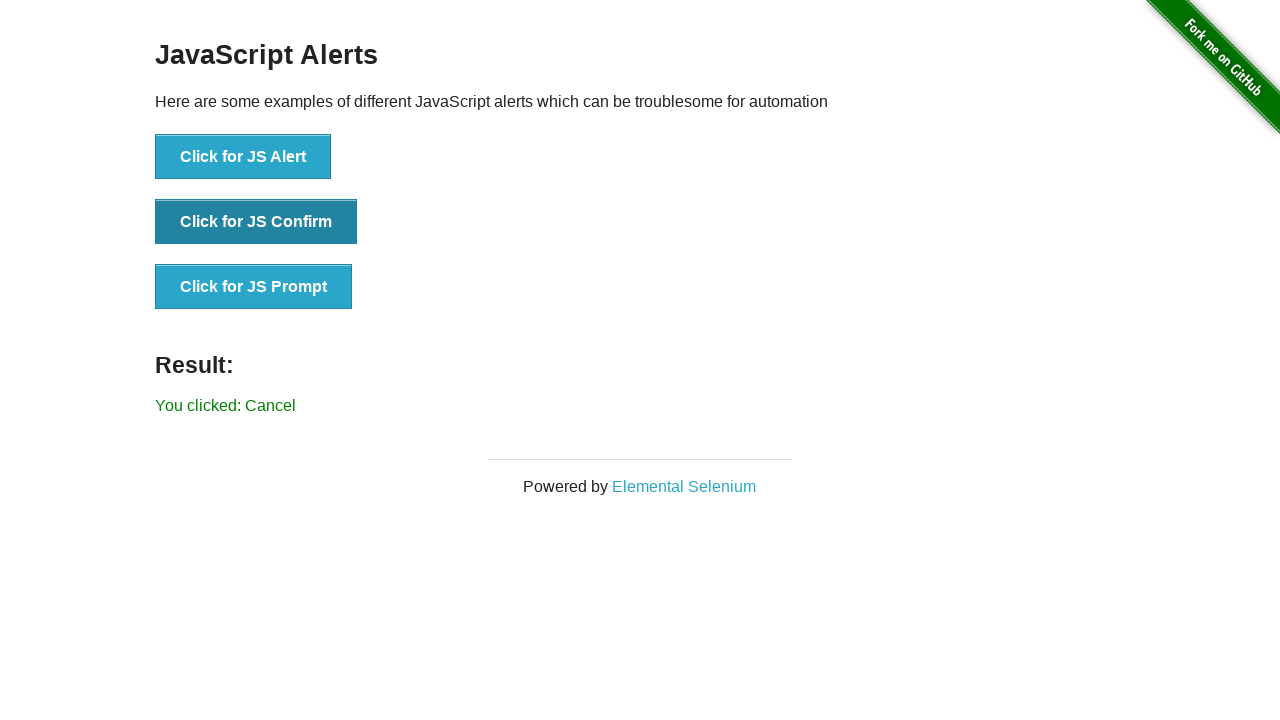

Clicked 'Click for JS Confirm' button again and accepted the confirmation alert at (256, 222) on button:has-text('Click for JS Confirm')
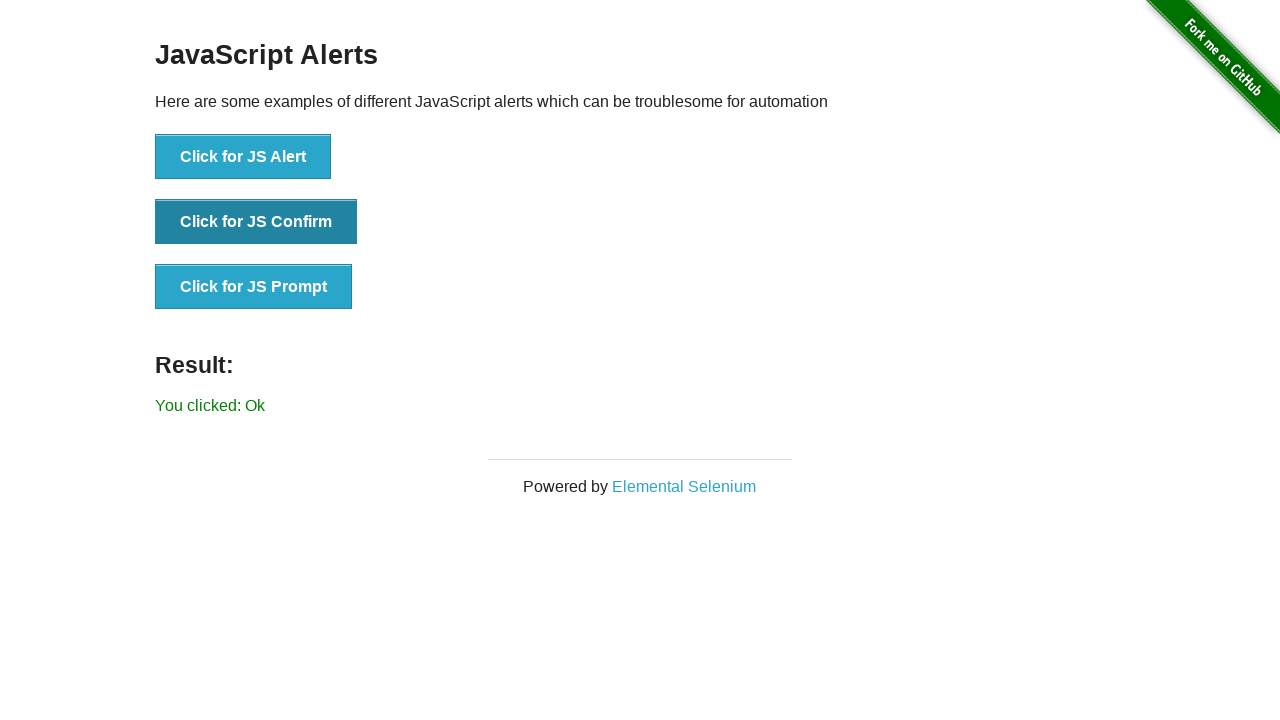

Result message updated to 'You clicked: Ok'
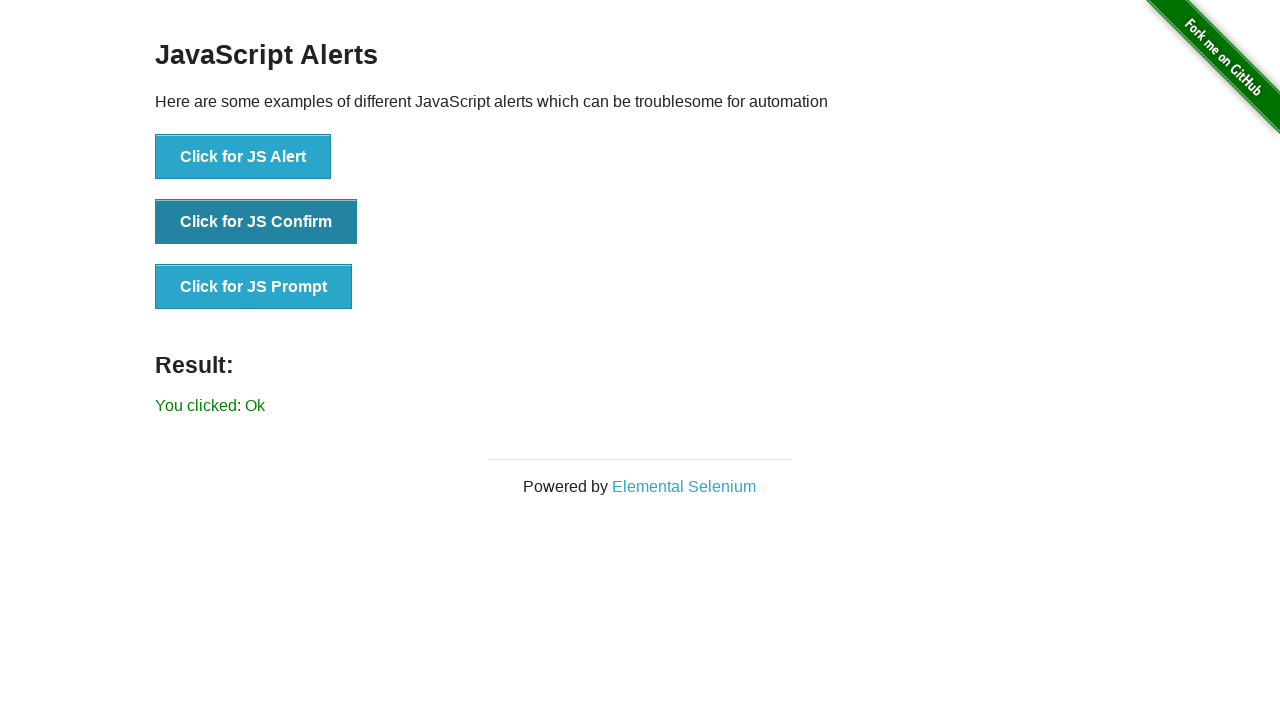

Validated that result message shows 'You clicked: Ok'
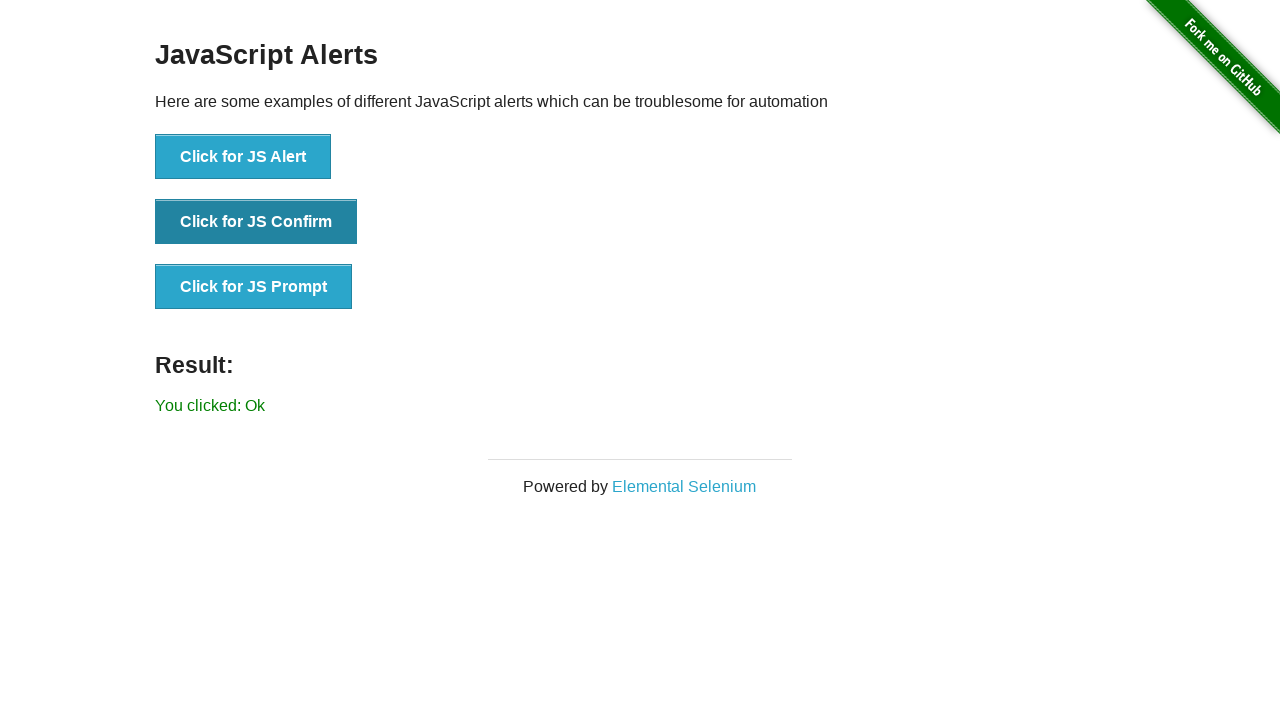

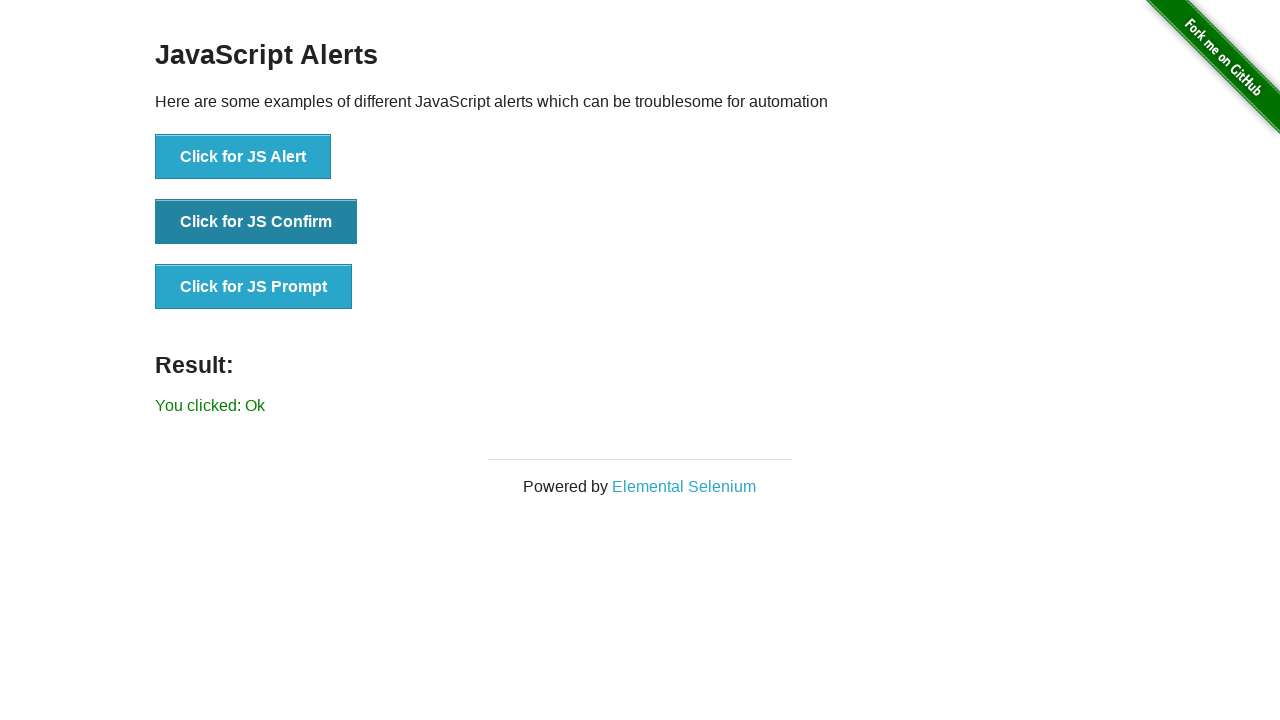